Navigates to YouTube homepage and verifies the page loads successfully

Starting URL: https://www.youtube.com

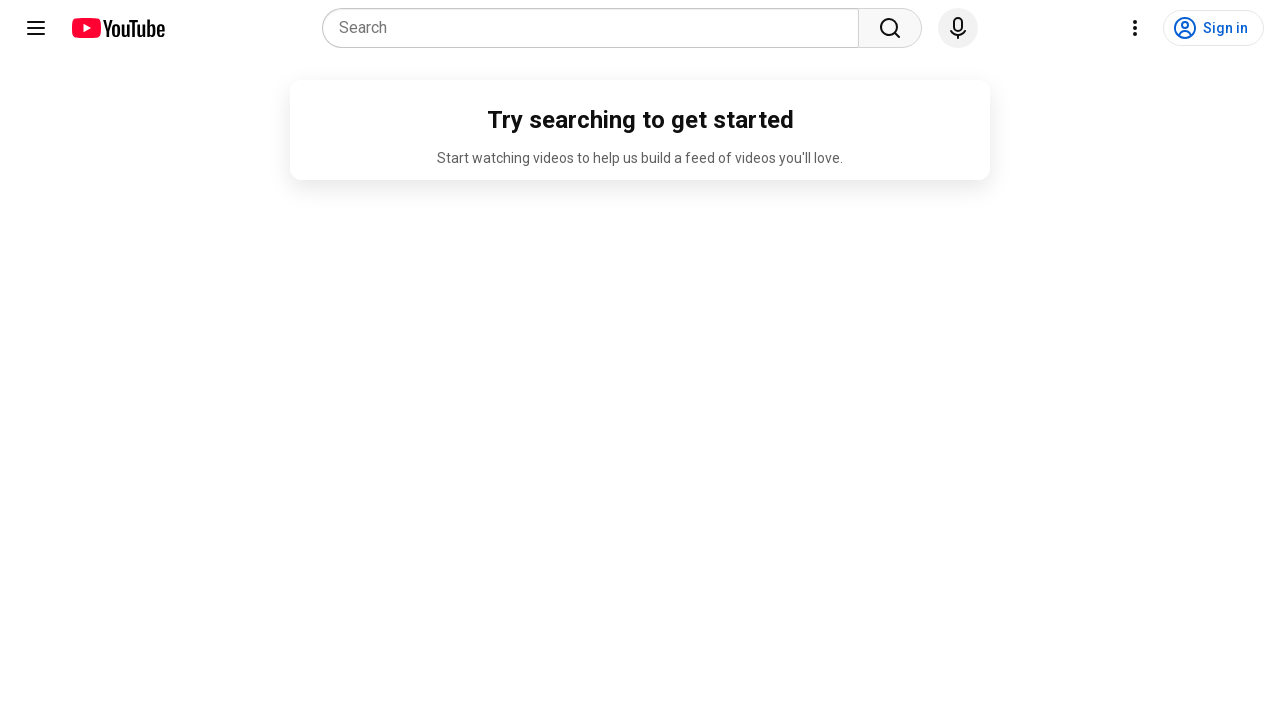

Navigated to YouTube homepage
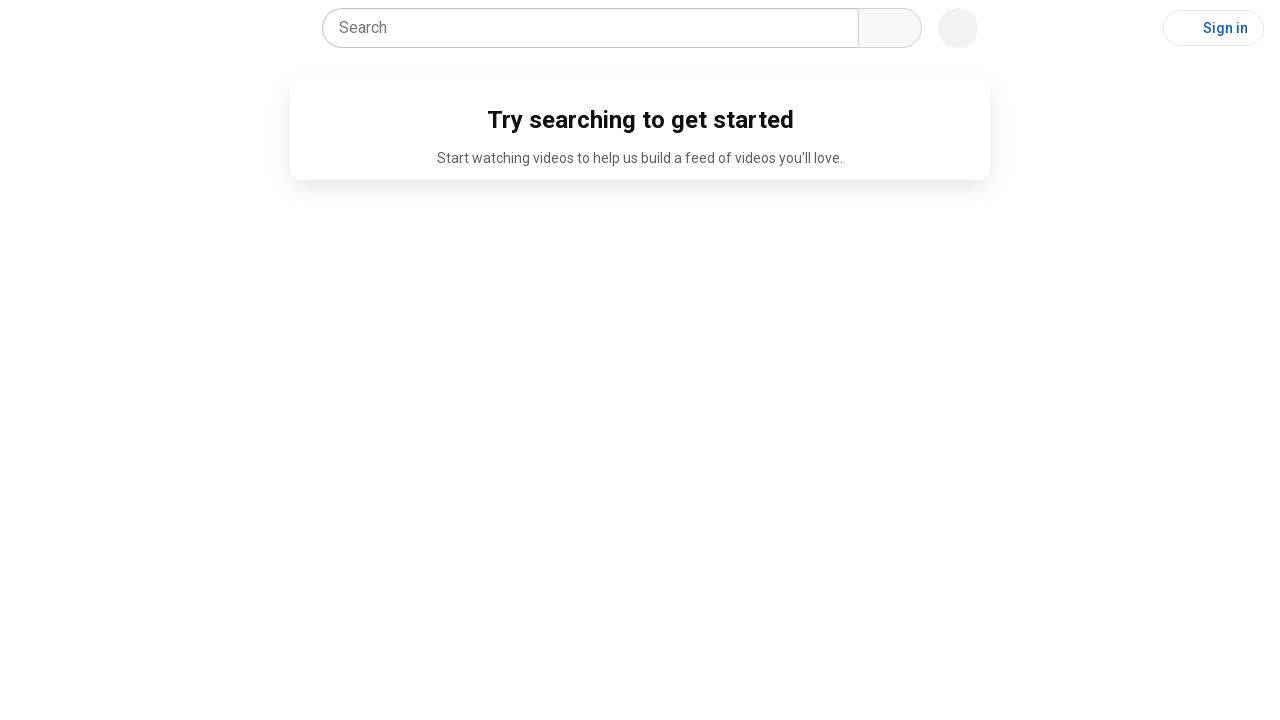

YouTube homepage loaded successfully
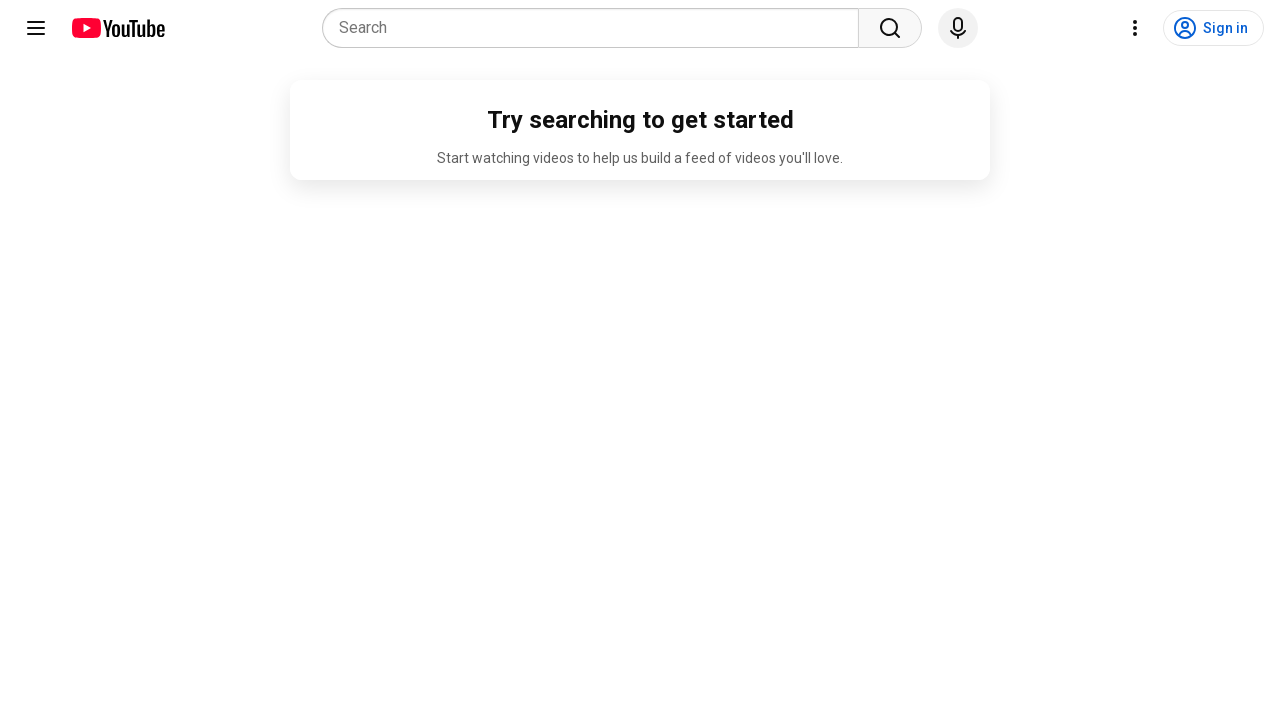

Verified page title contains 'YouTube'
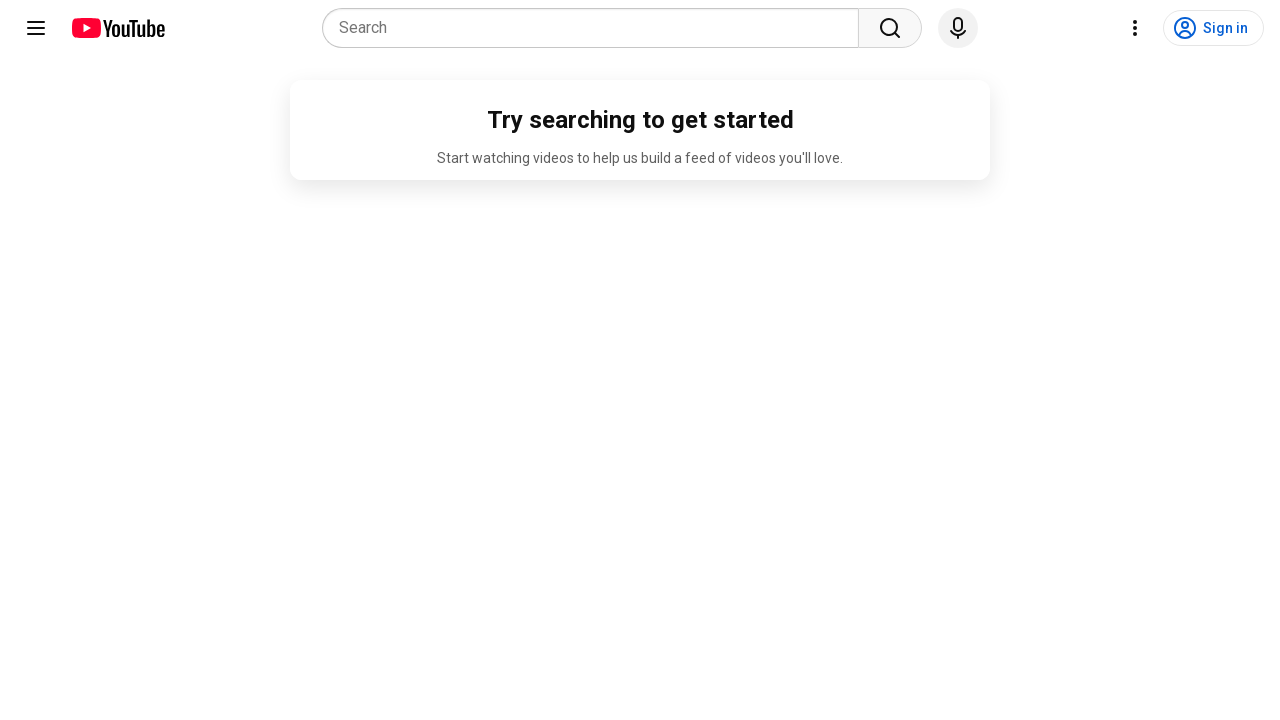

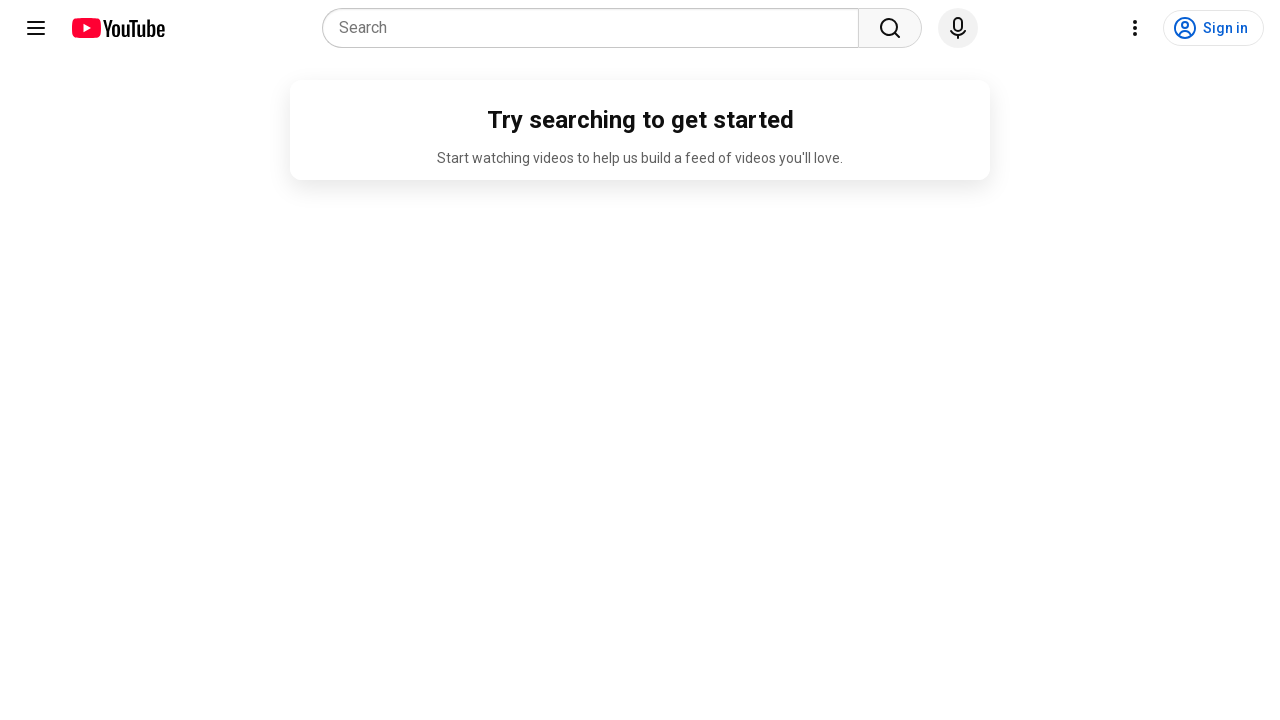